Searches the USC faculty/staff directory for an instructor by name and waits for the search results to display.

Starting URL: https://uscdirectory.usc.edu/web/directory/faculty-staff/

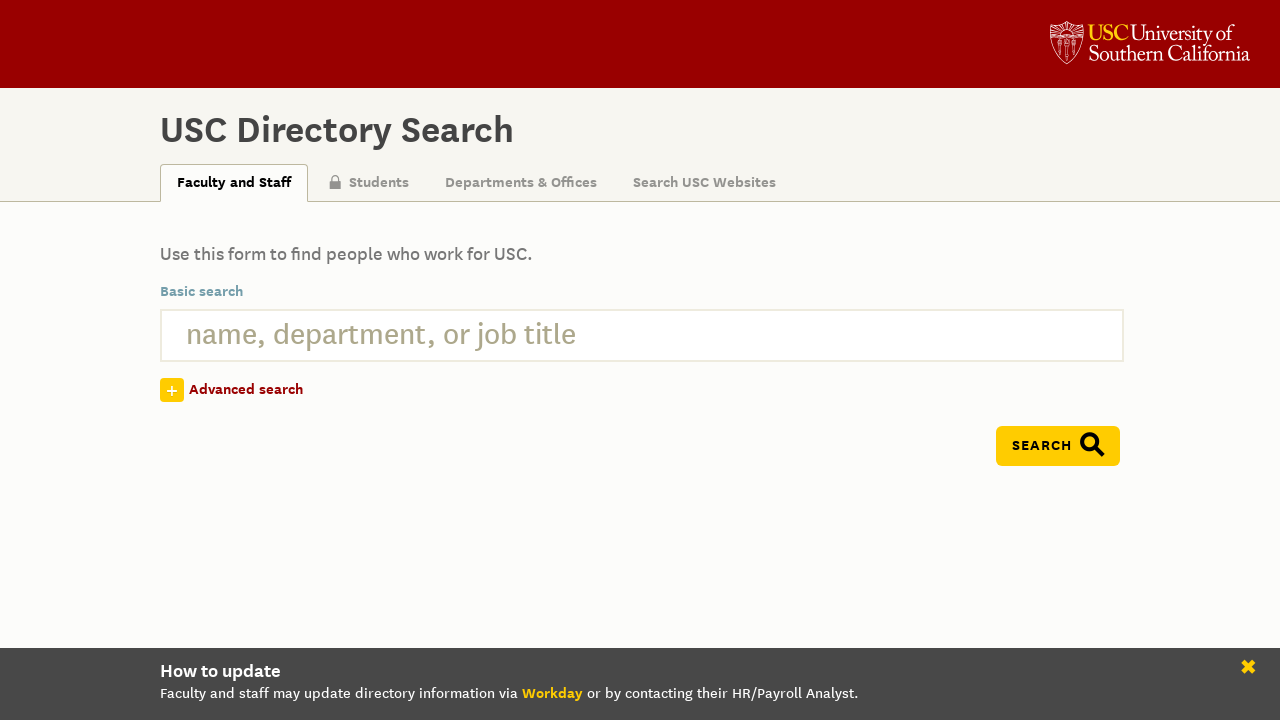

Filled search box with instructor name 'Kristof Aldenderfer' on input[name='q']
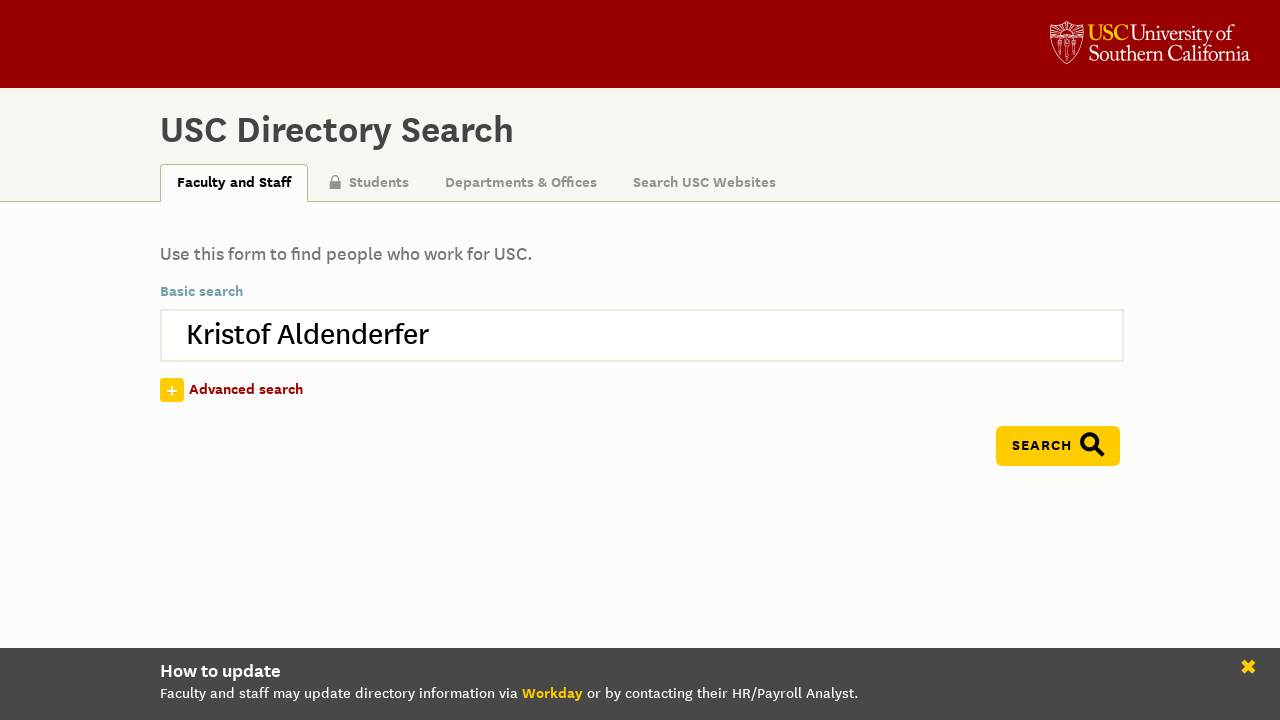

Pressed Enter to submit search on input[name='q']
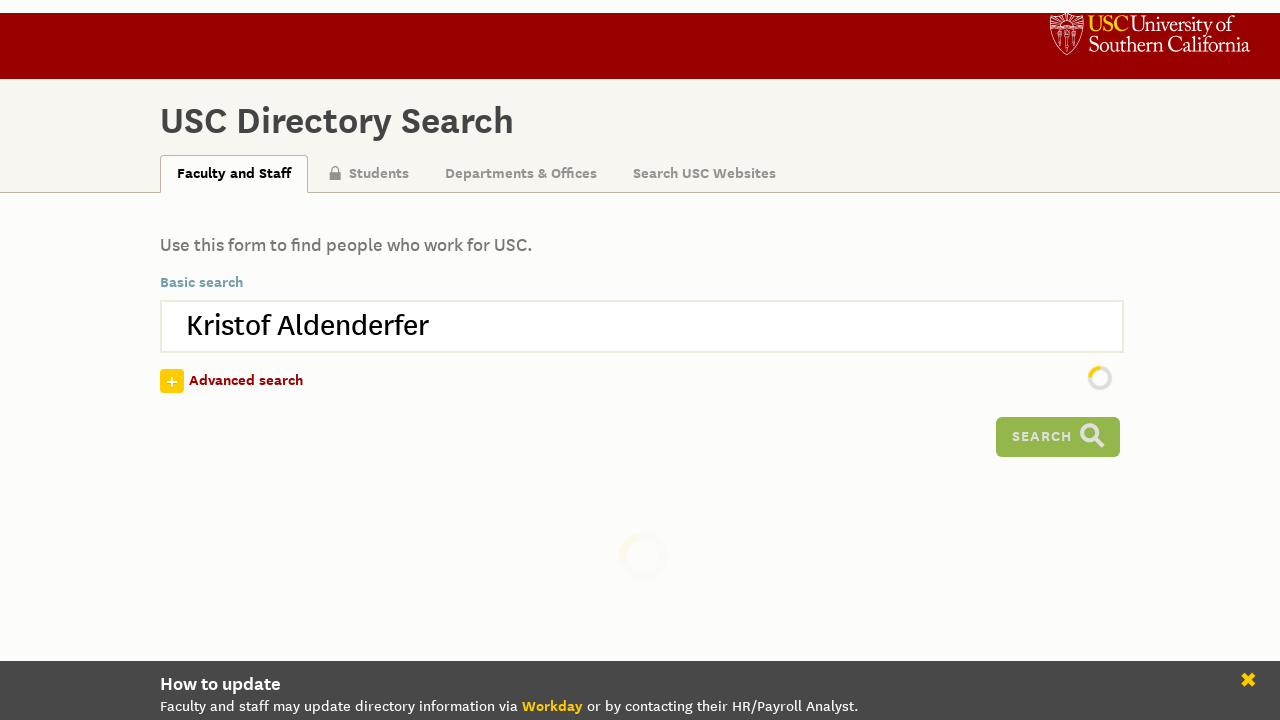

Search results loaded - match elements appeared
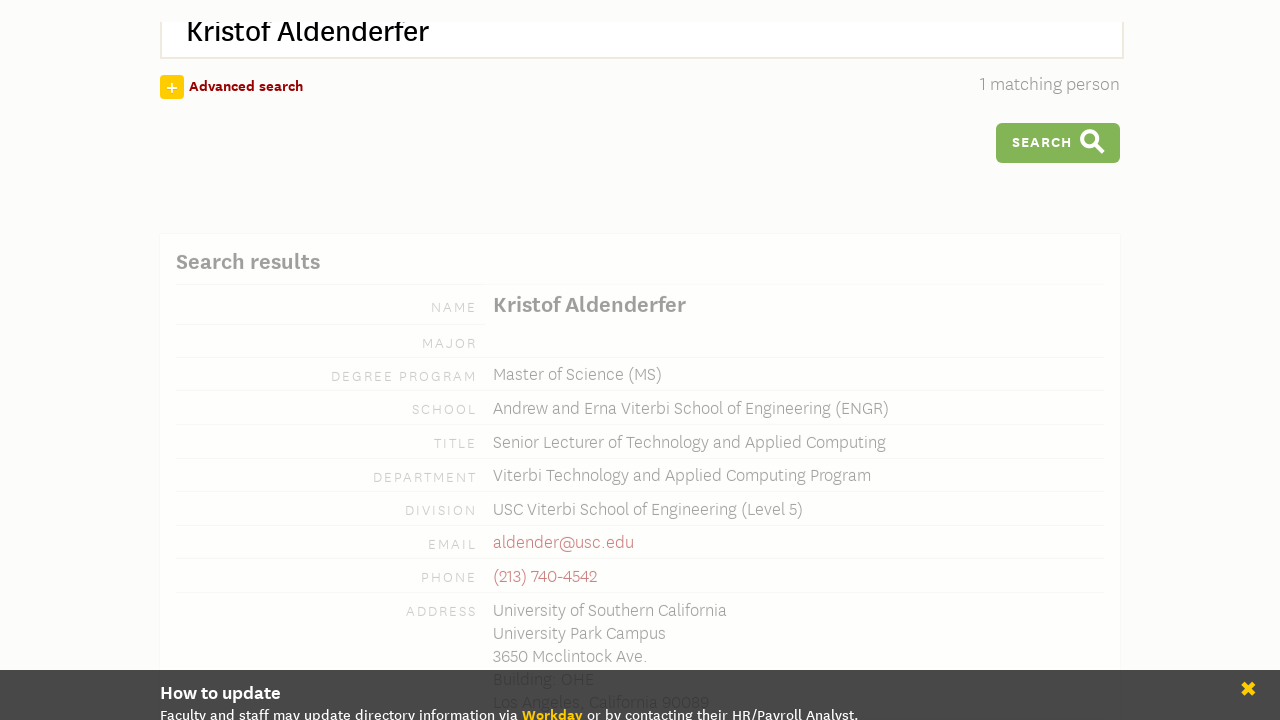

Title column element is visible in search results
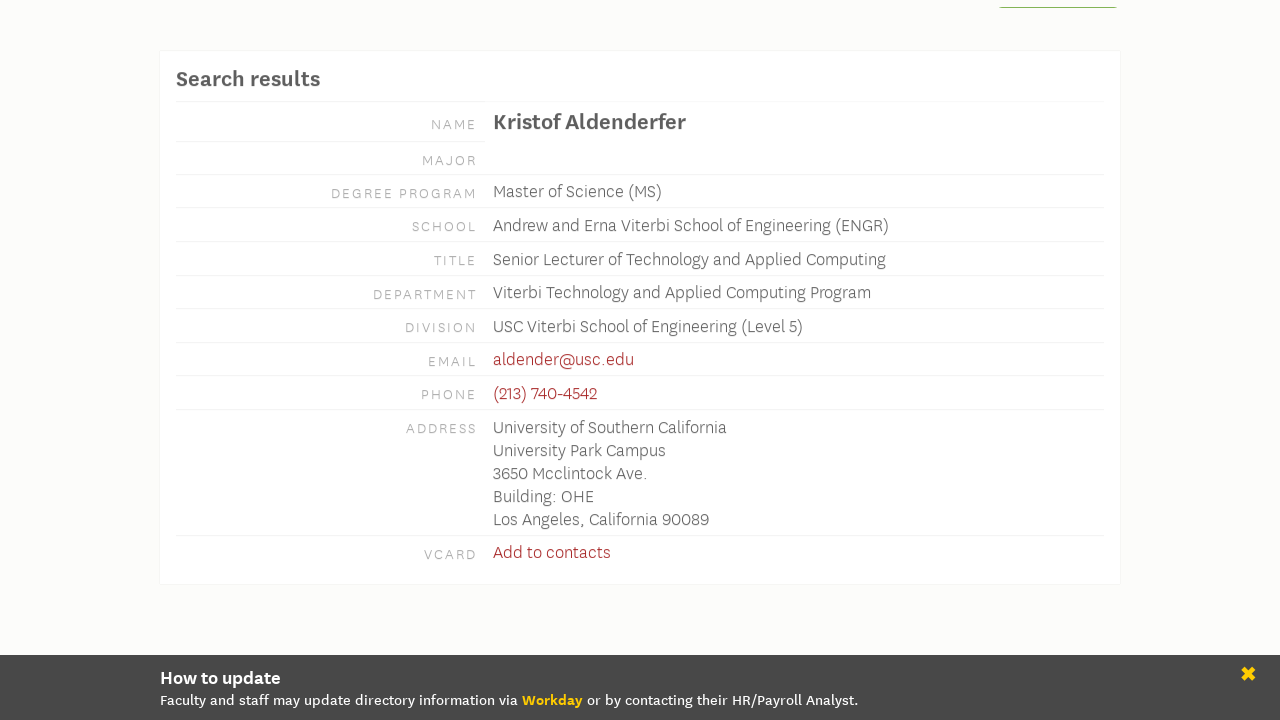

Department column element is visible in search results
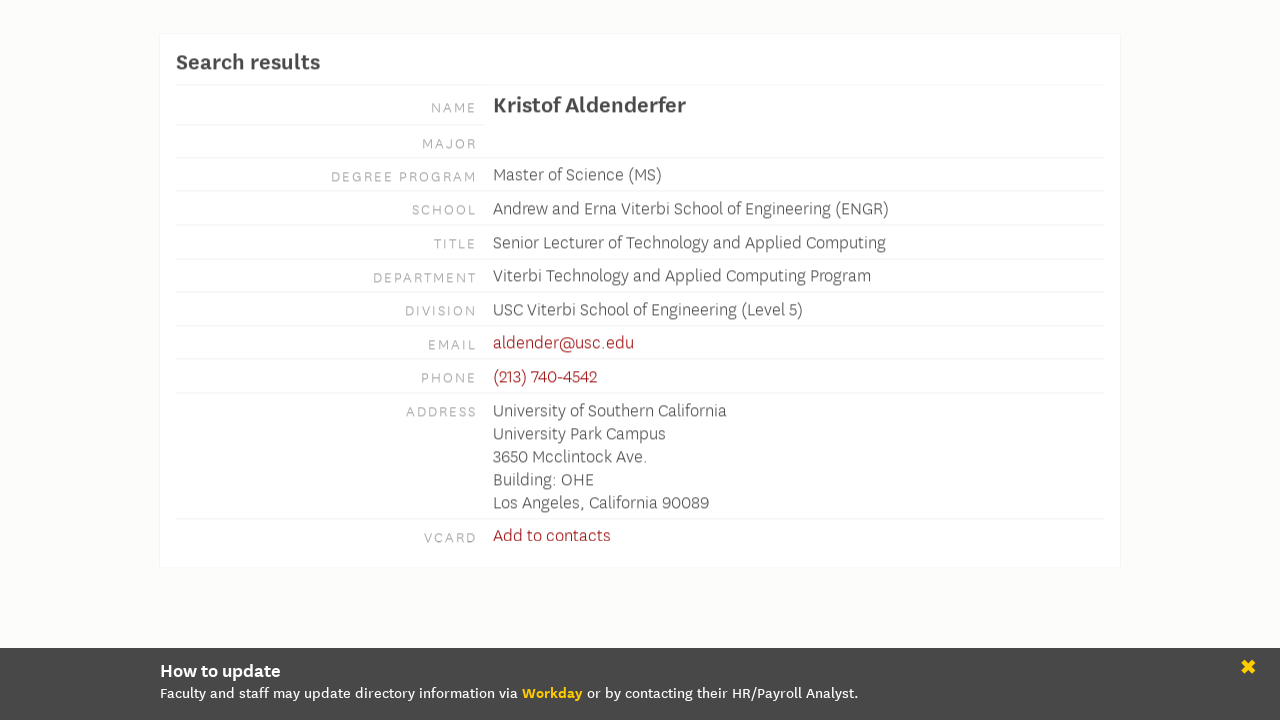

Email column element is visible in search results
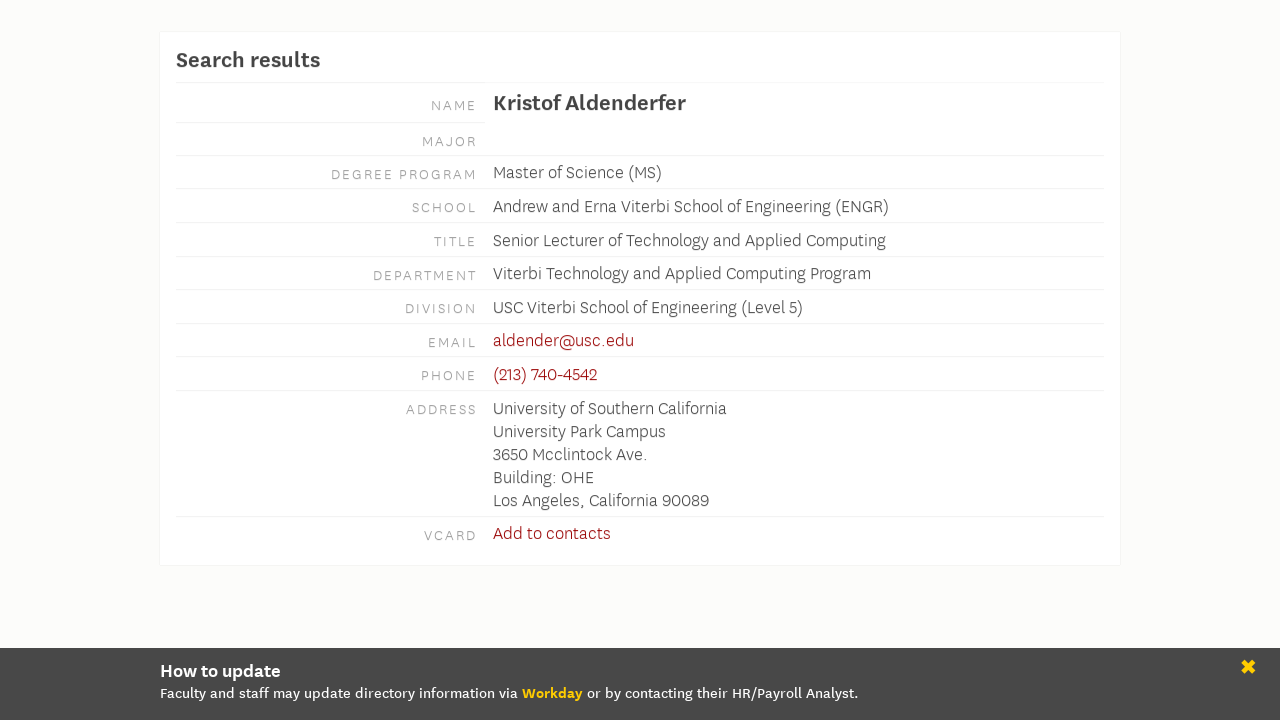

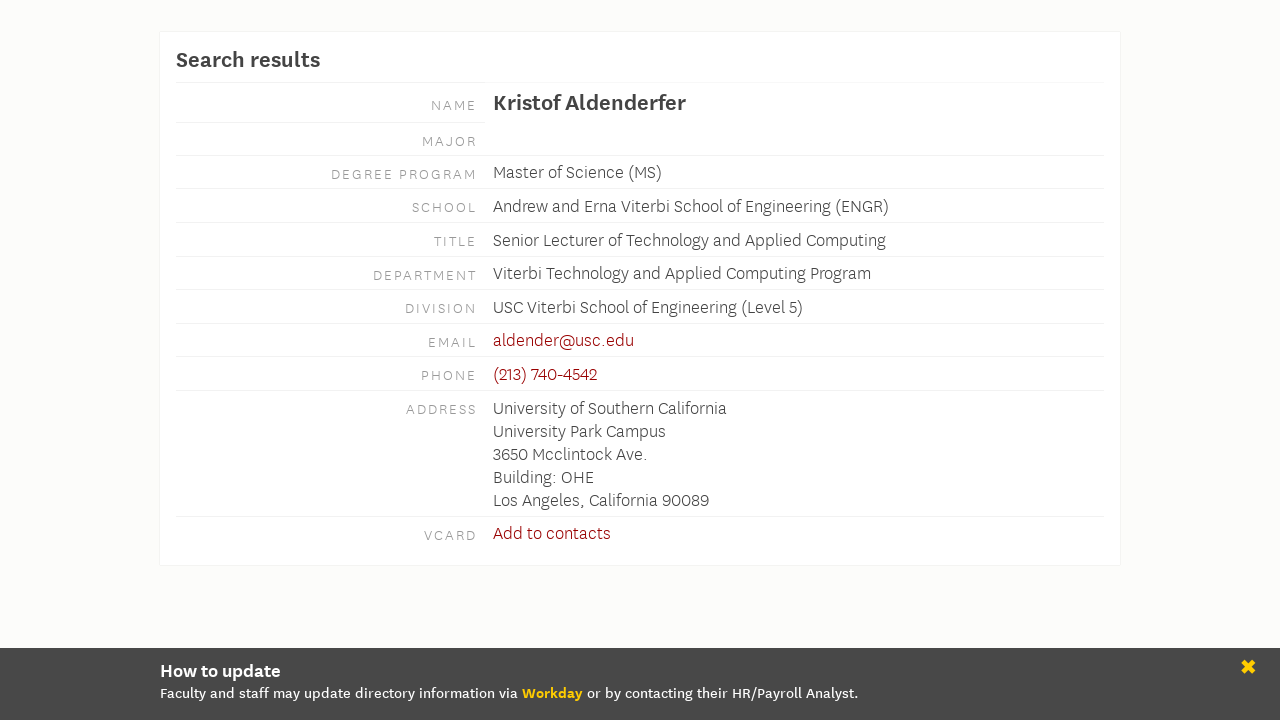